Tests explicit wait functionality by clicking buttons to change text, enable buttons, and check checkboxes with proper synchronization

Starting URL: https://syntaxprojects.com/synchronization-explicit-wait-homework.php

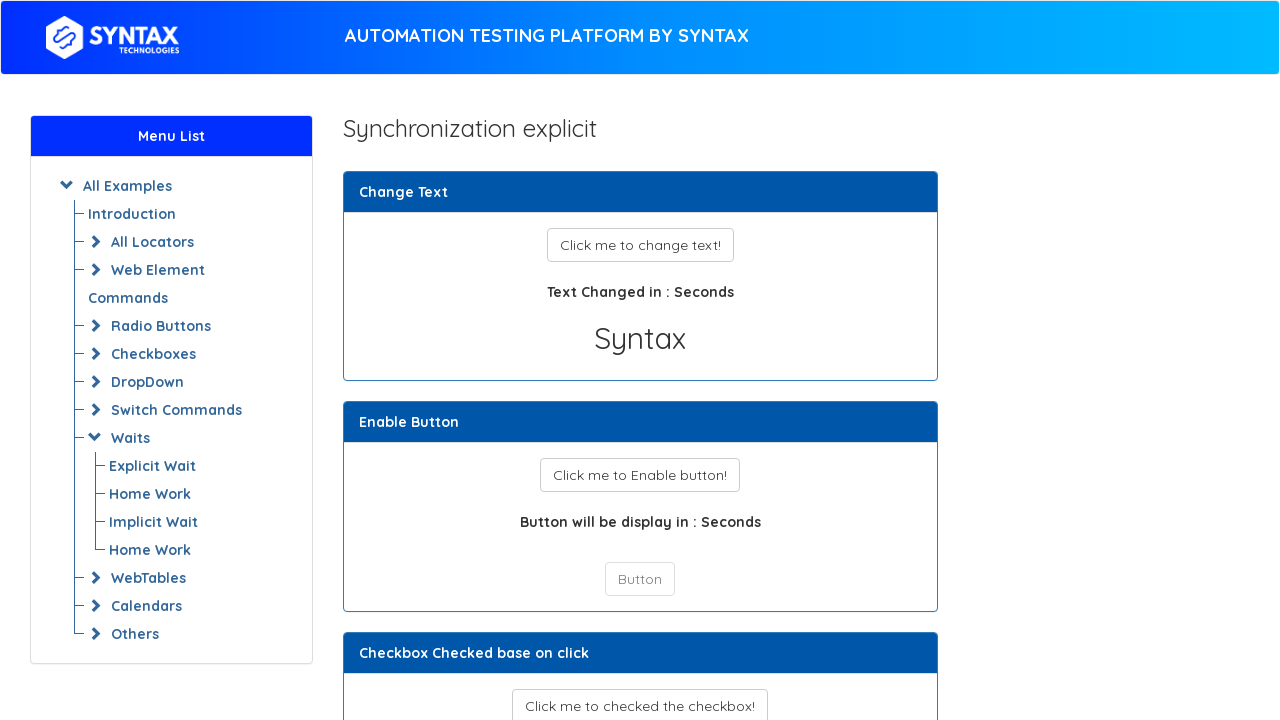

Clicked changetext_button to change heading text at (640, 245) on xpath=//button[@id='changetext_button']
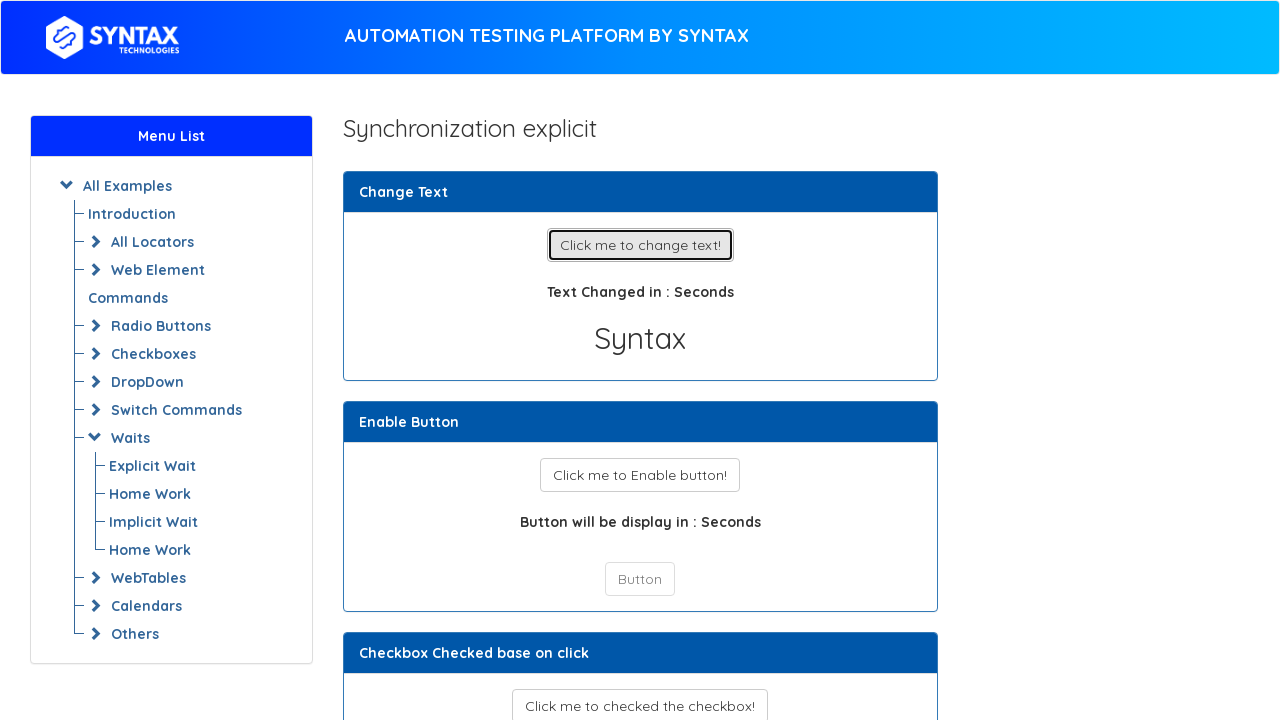

Waited for heading text to change to 'Ssyntaxtechs'
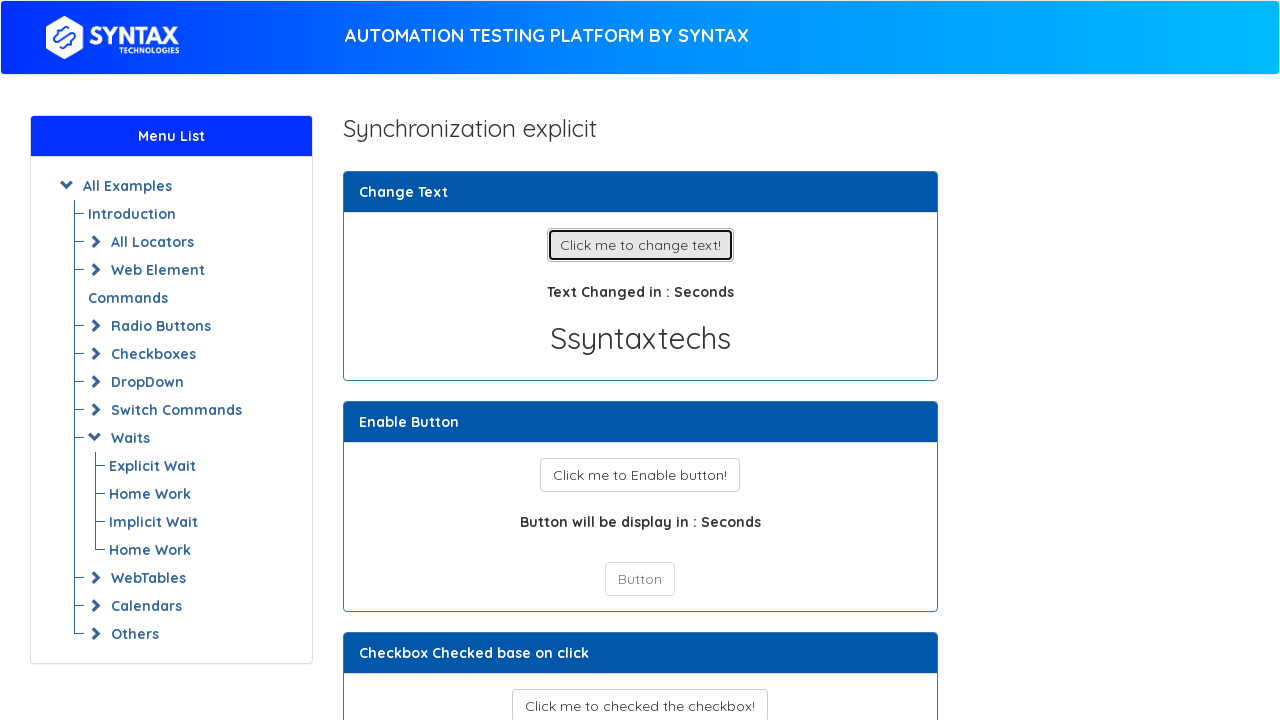

Retrieved and printed the changed heading text
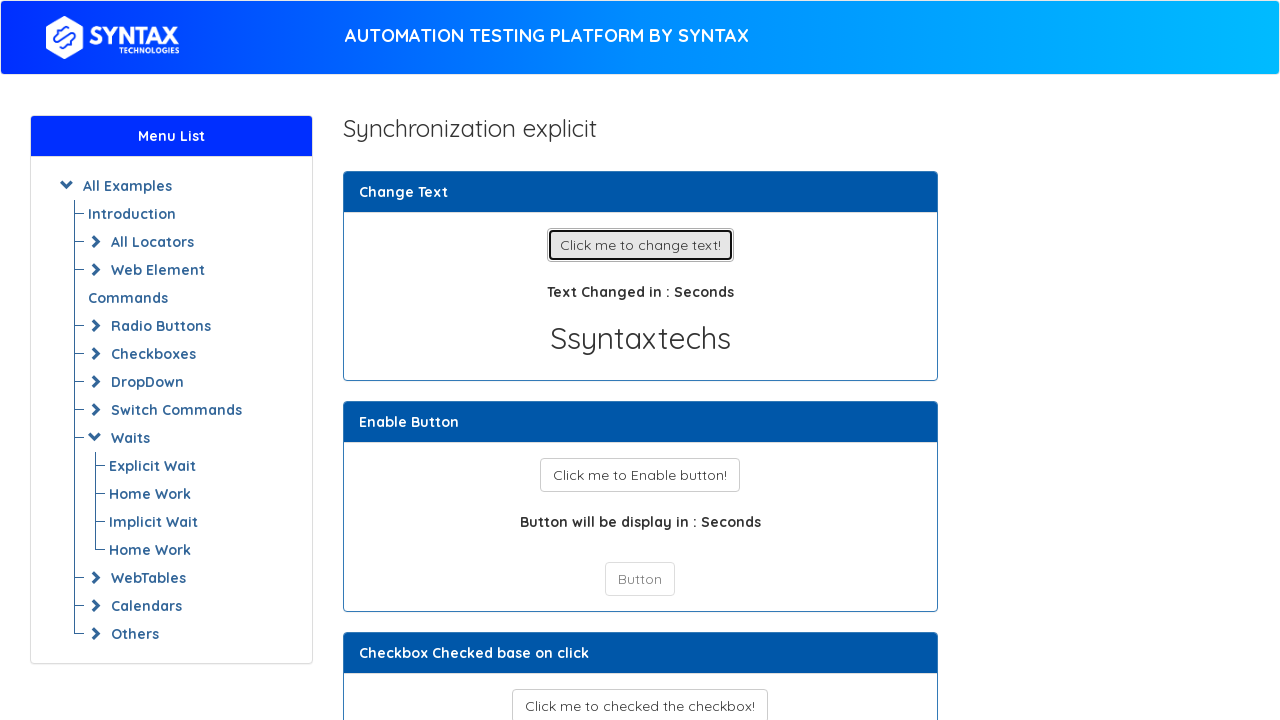

Clicked enable_button to enable the disabled button at (640, 475) on xpath=//button[@id='enable_button']
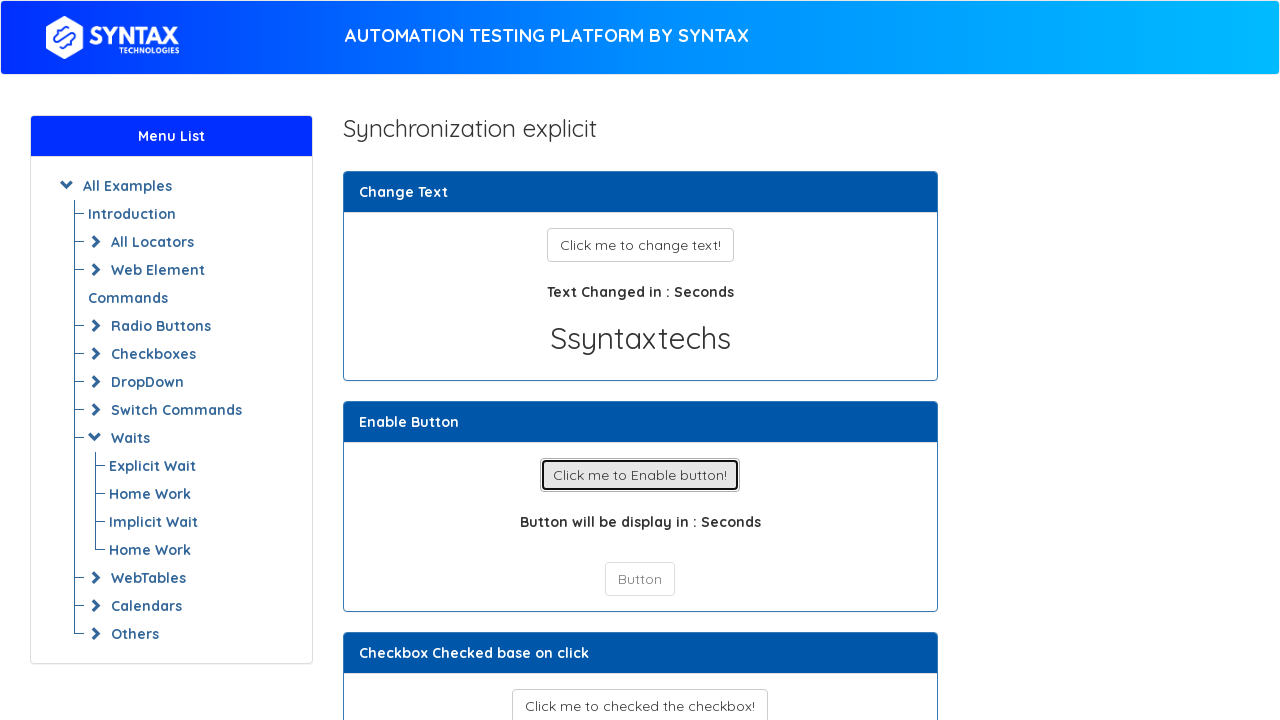

Waited for Button to be visible and enabled
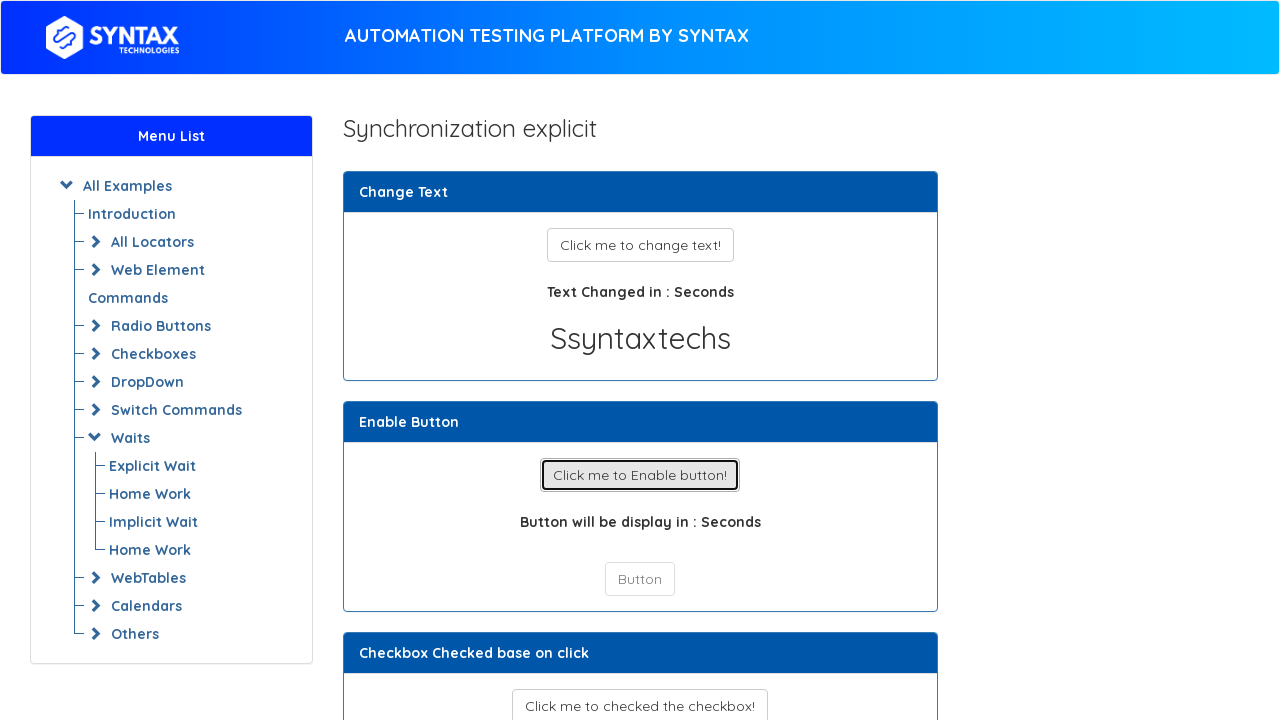

Clicked the now-enabled Button at (619, 18) on xpath=//button[text()='Button']
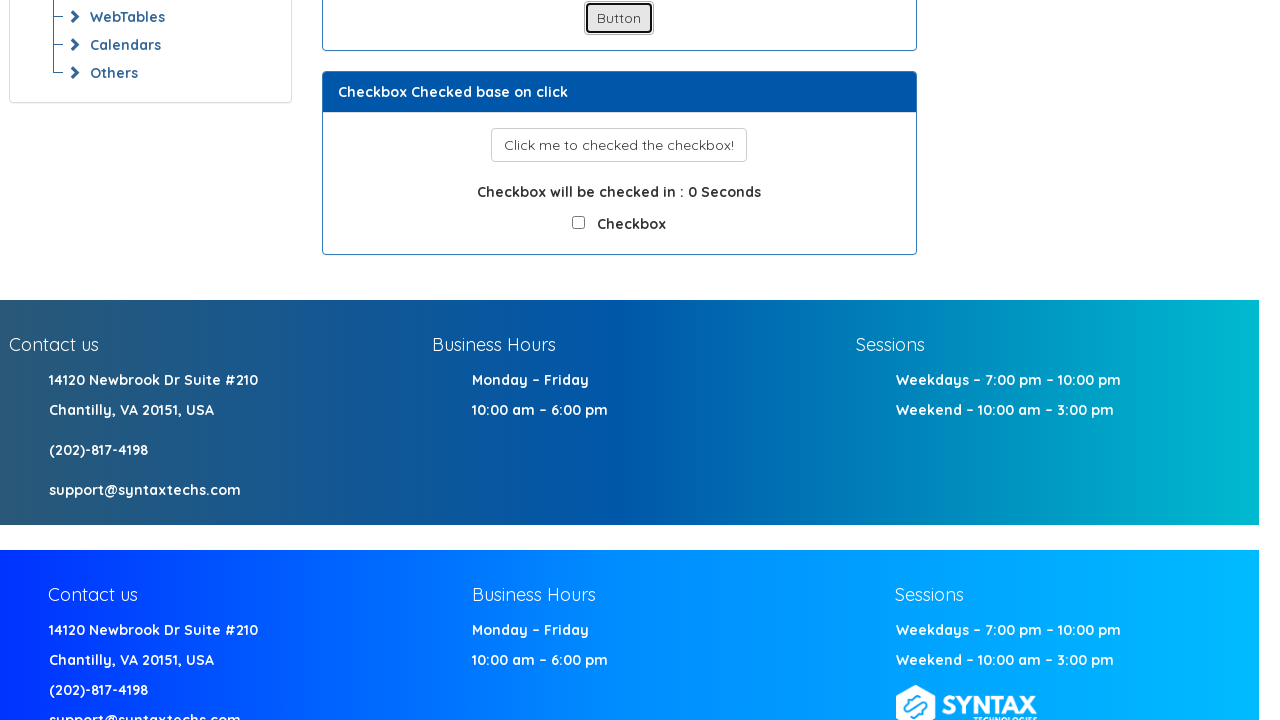

Clicked checkbox_button to check the checkbox at (619, 145) on xpath=//button[@id='checkbox_button']
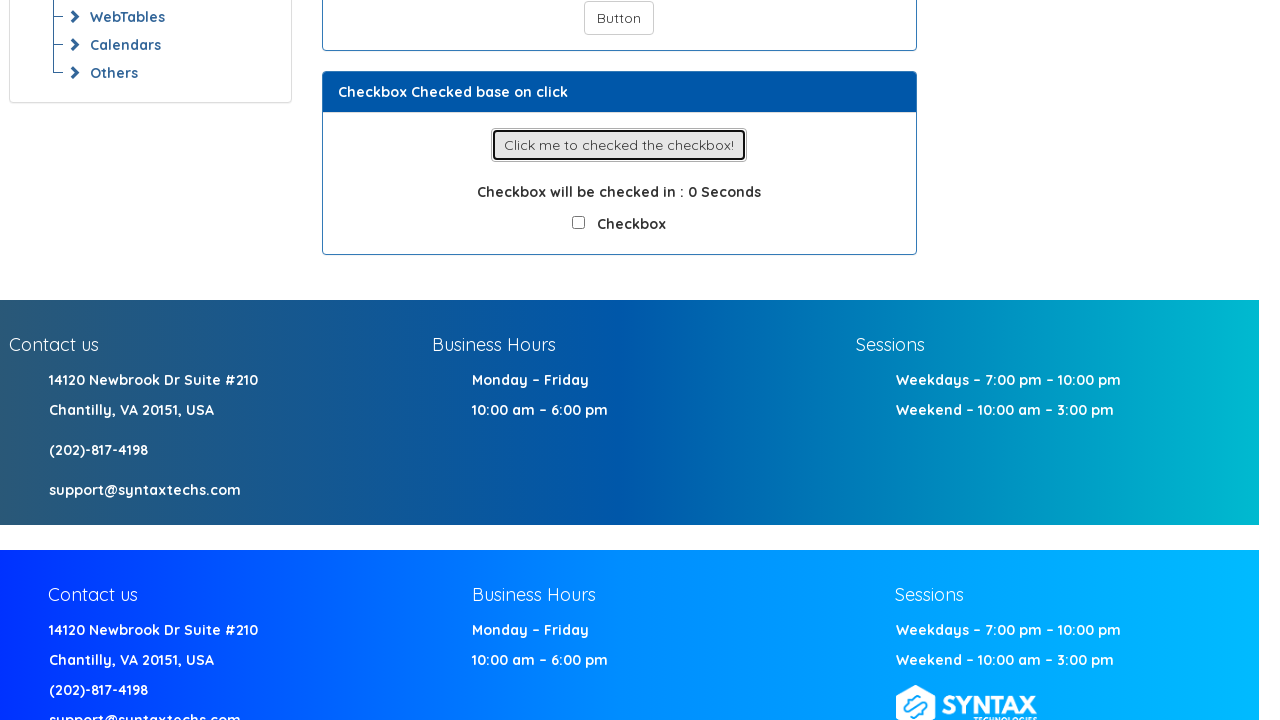

Waited for checkbox to be checked
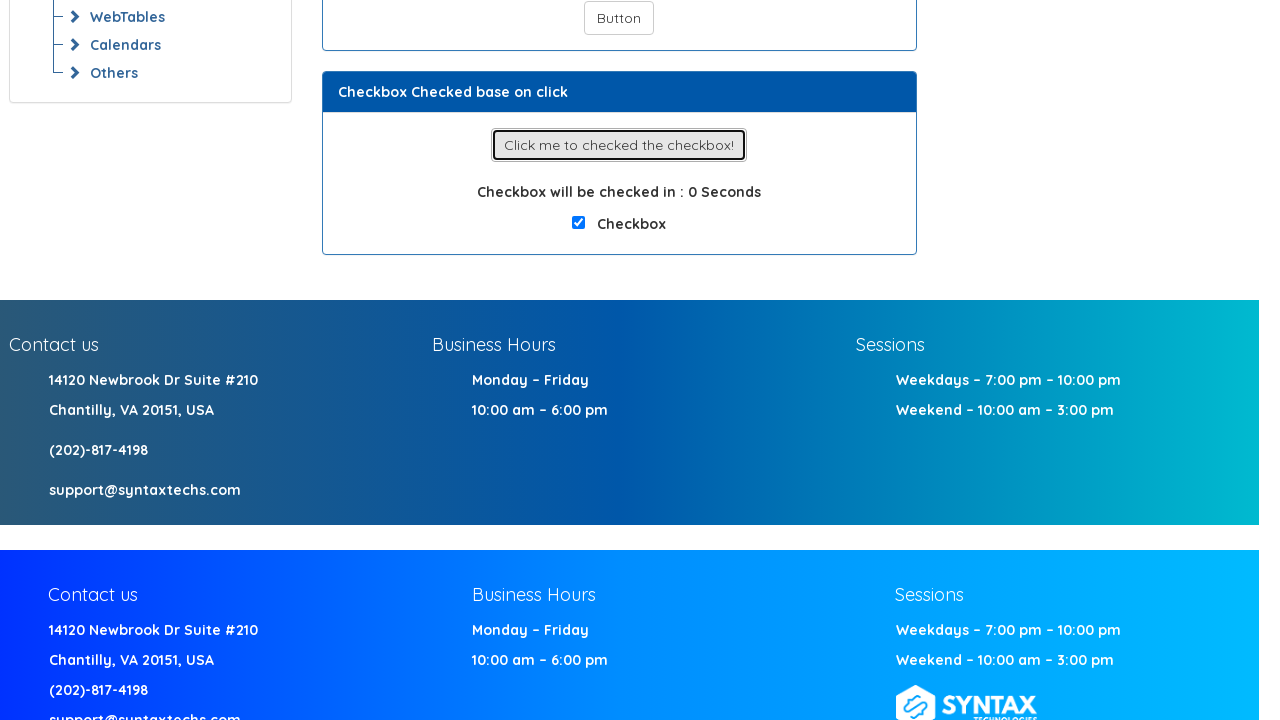

Retrieved and printed checkbox checked status
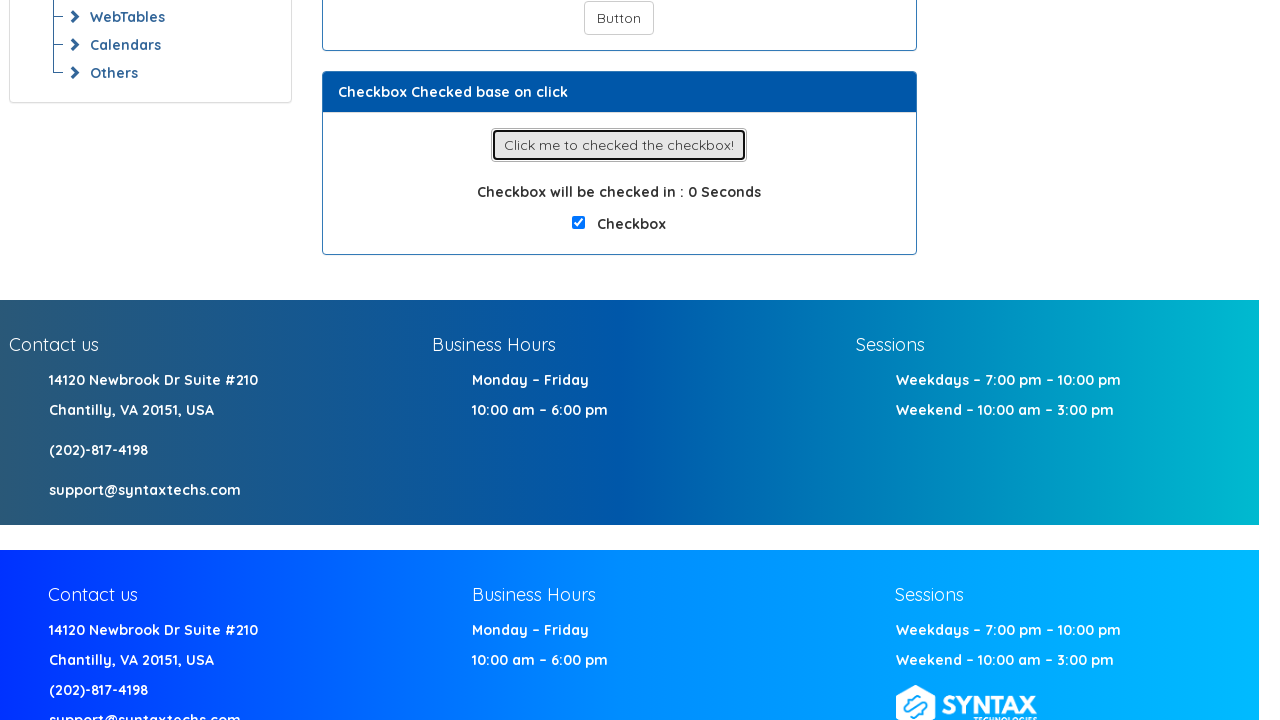

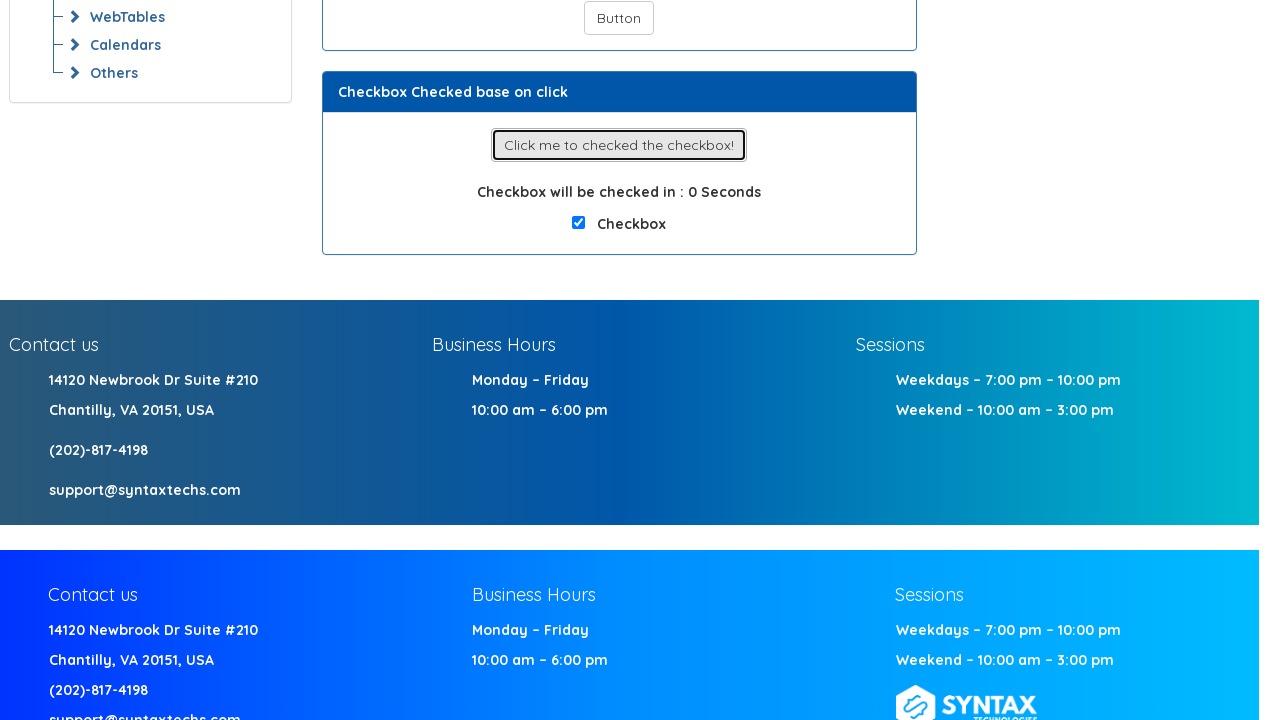